Tests that the datalist input element is present on the Web form page

Starting URL: https://bonigarcia.dev/selenium-webdriver-java/

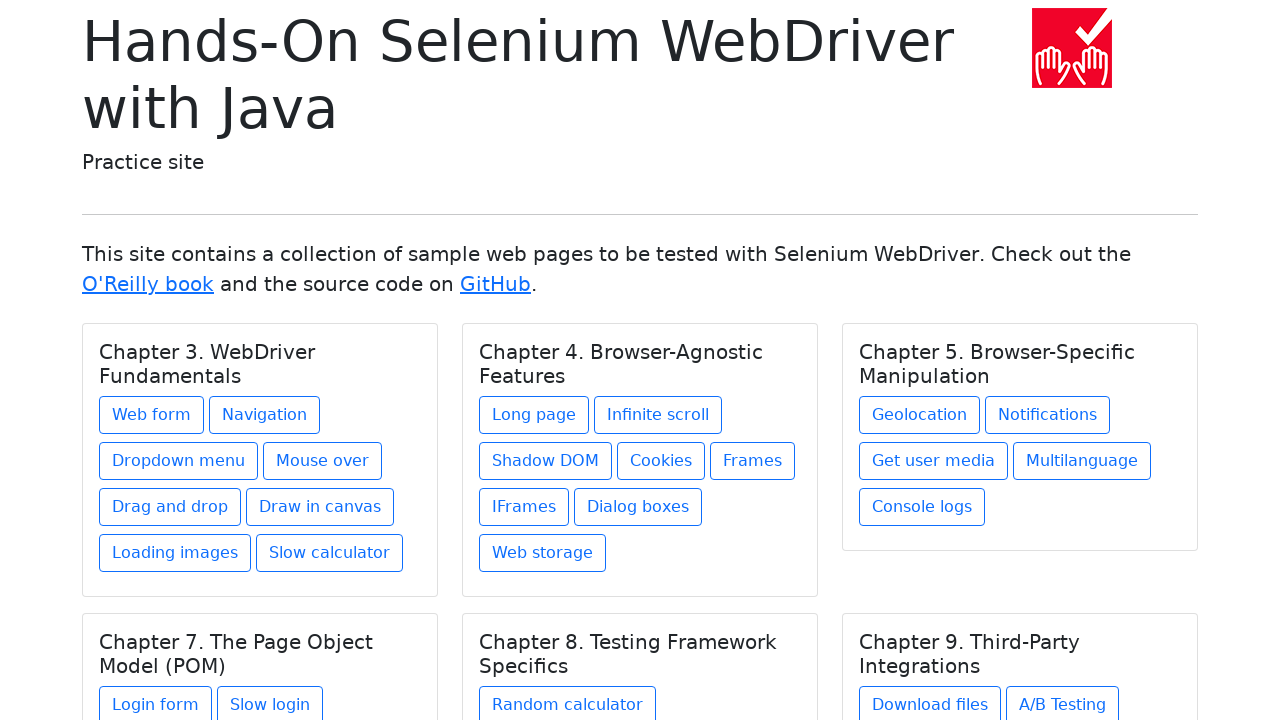

Clicked the Web form link at (152, 415) on text=Web form
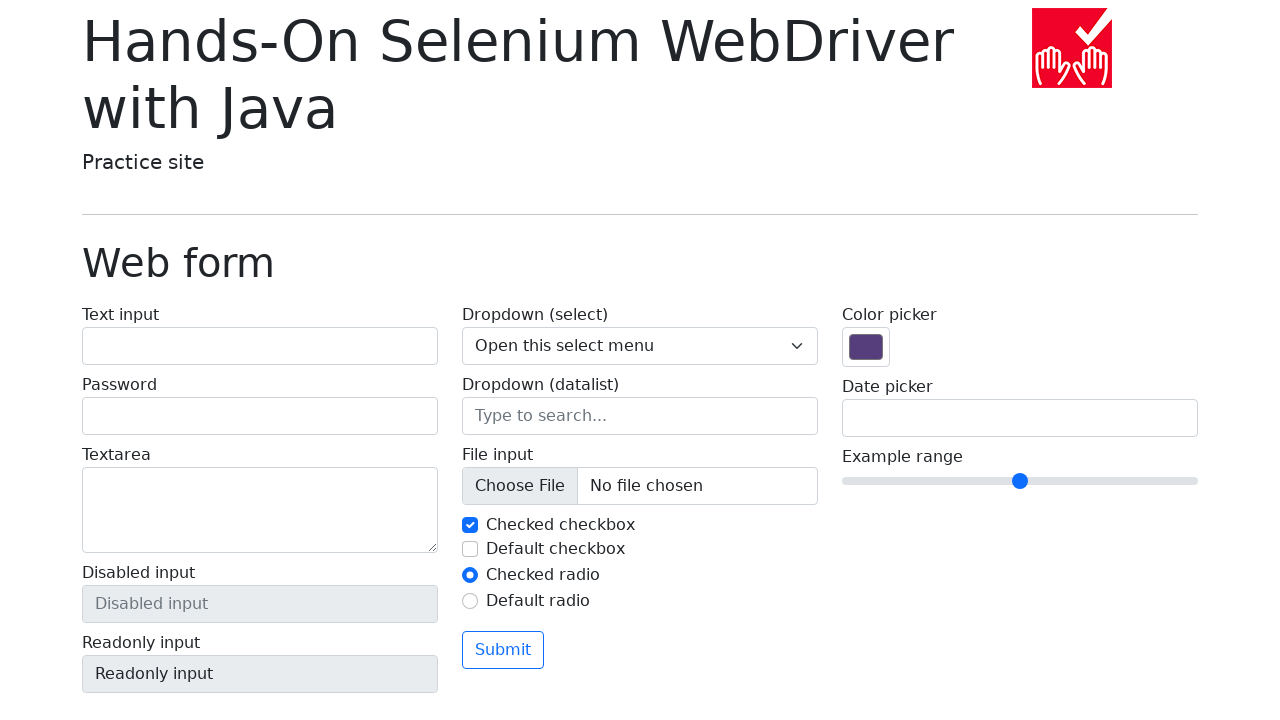

Datalist input element is present on the Web form page
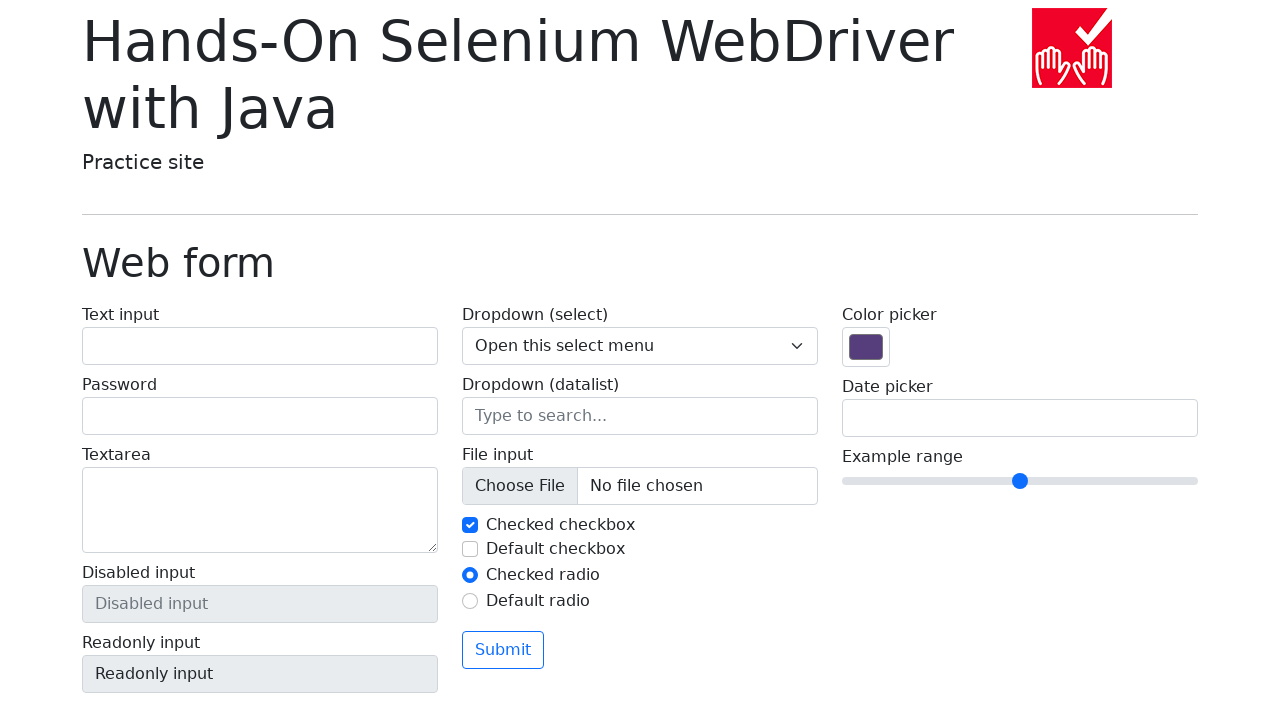

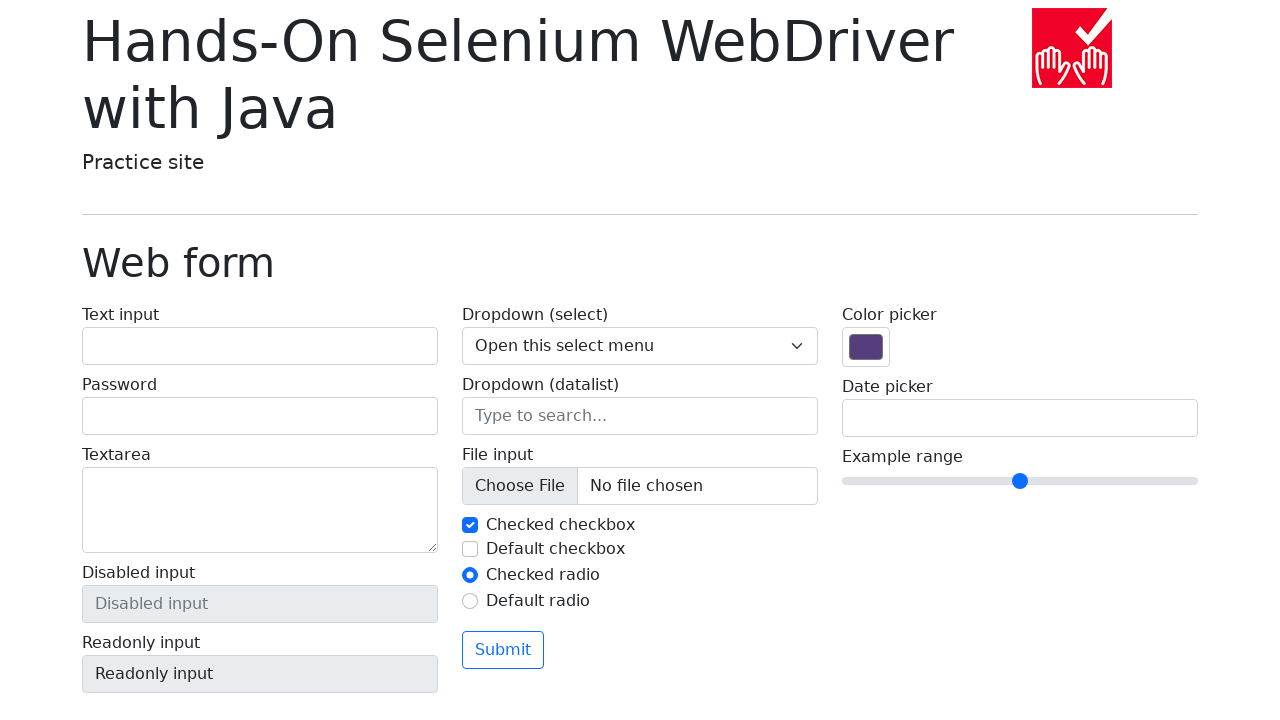